Tests accordion functionality by clicking on an accordion button and verifying the expanded text content

Starting URL: https://practice-automation.com/accordions/

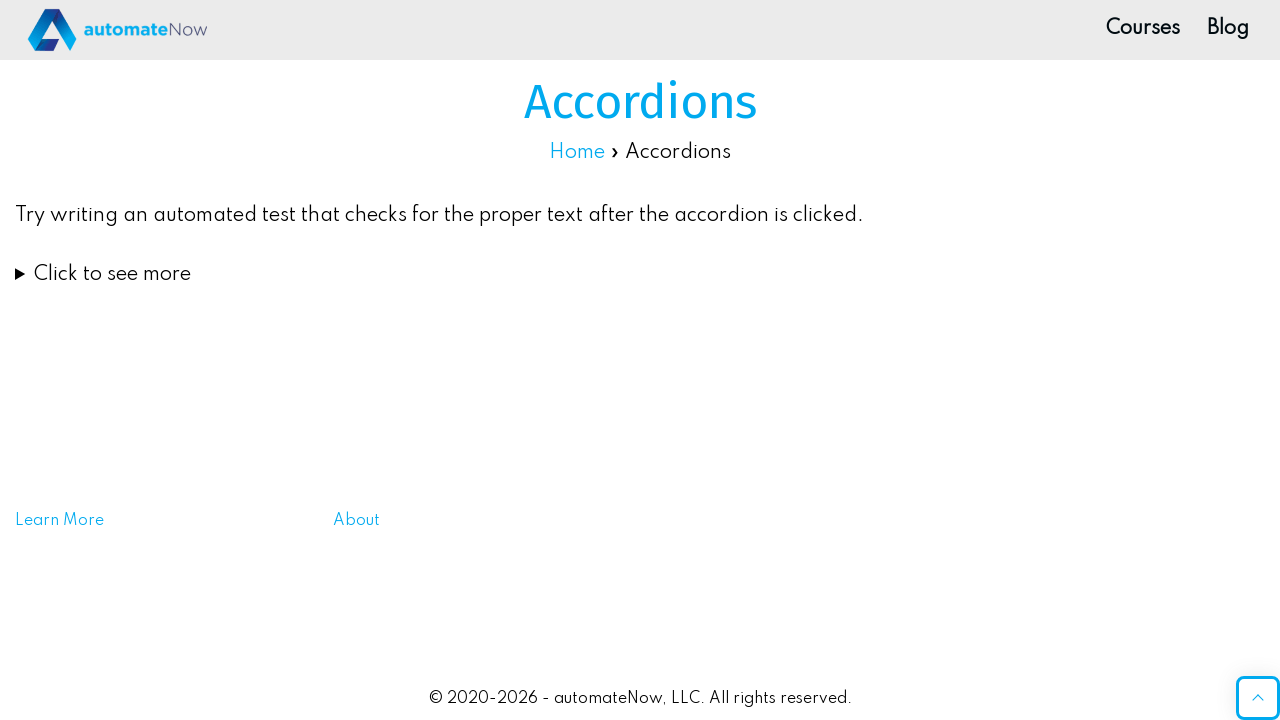

Clicked first accordion button to expand it at (640, 274) on xpath=//*[@id="post-1261"]/div/div[1]/div/details/summary
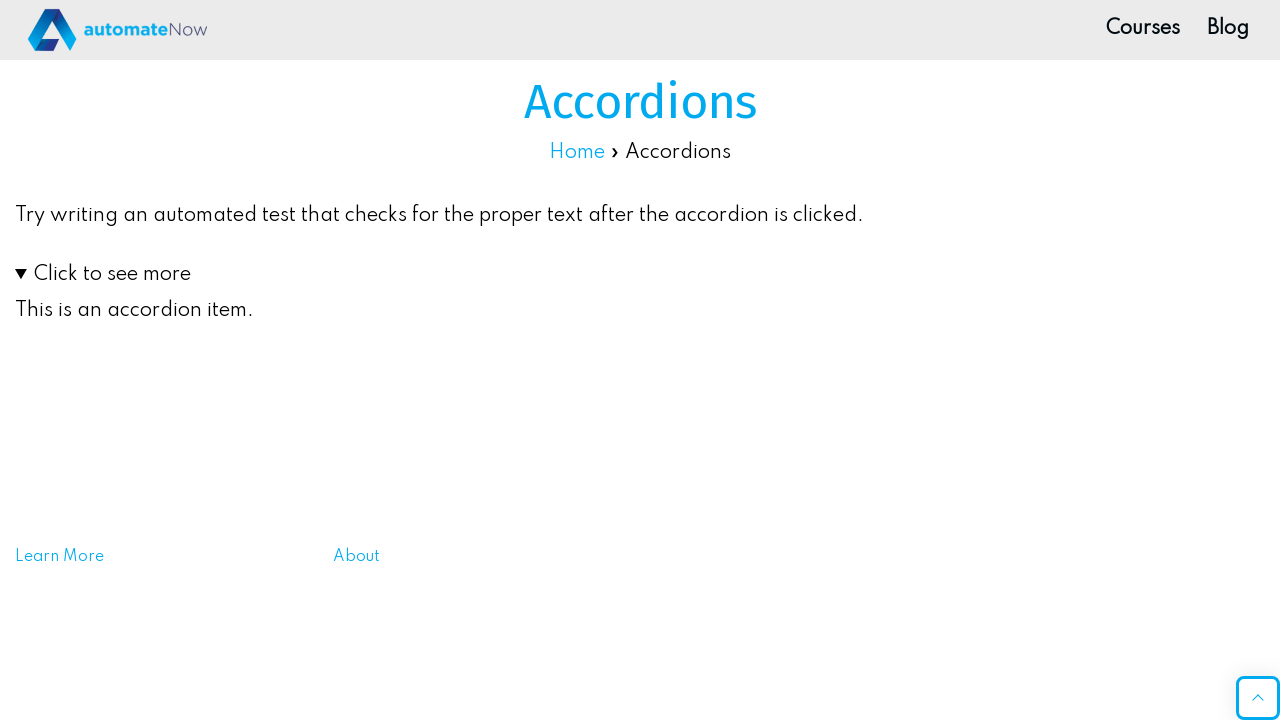

Expanded text content became visible
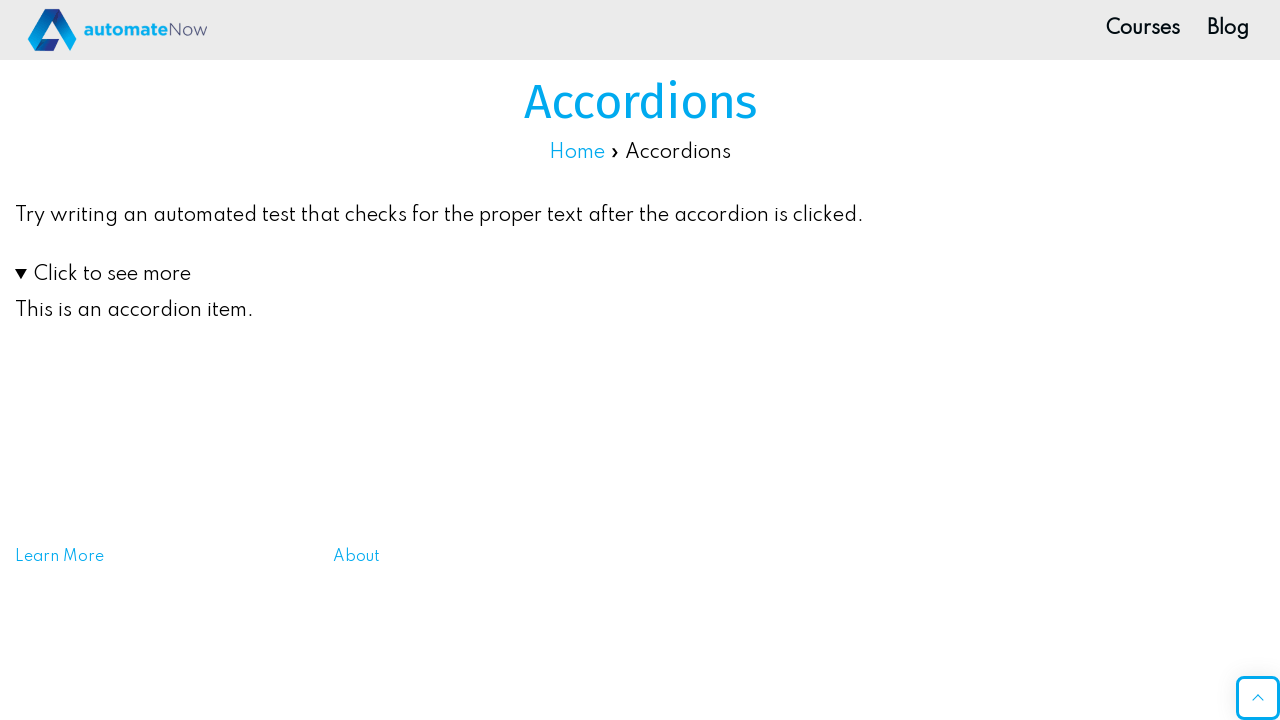

Retrieved expanded text content from accordion
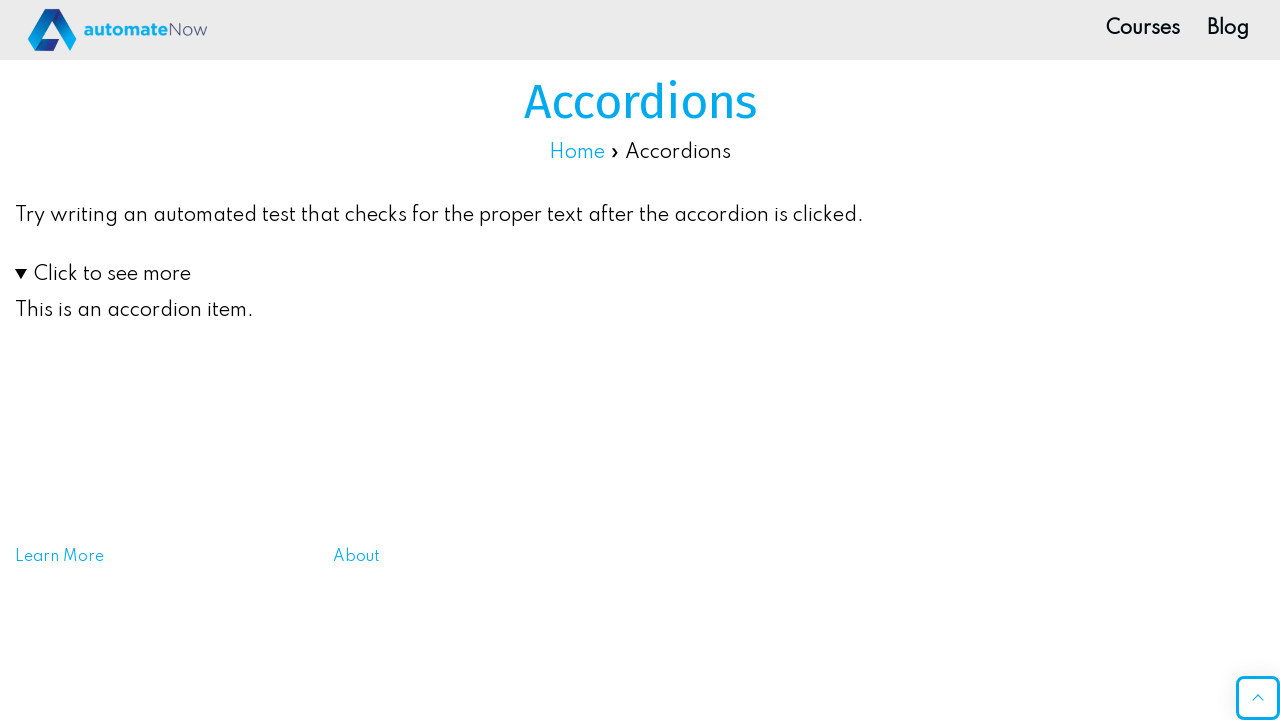

Verified accordion text matches expected value: 'This is an accordion item.'
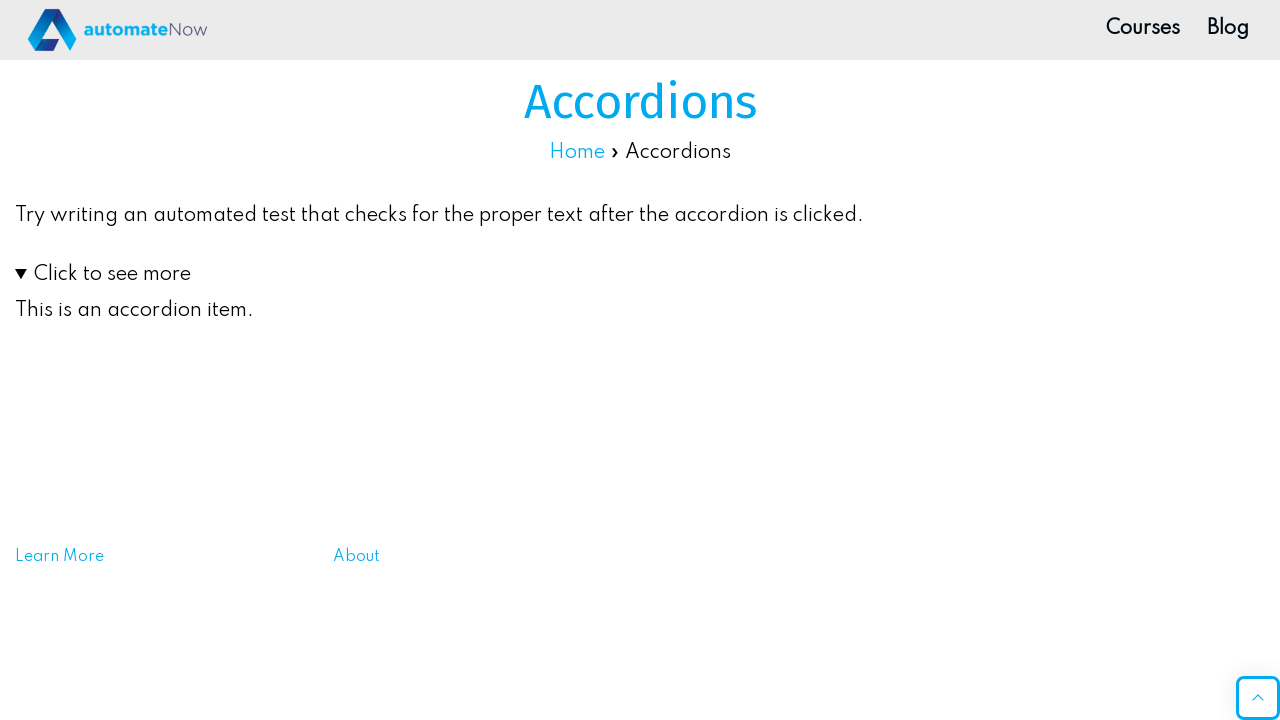

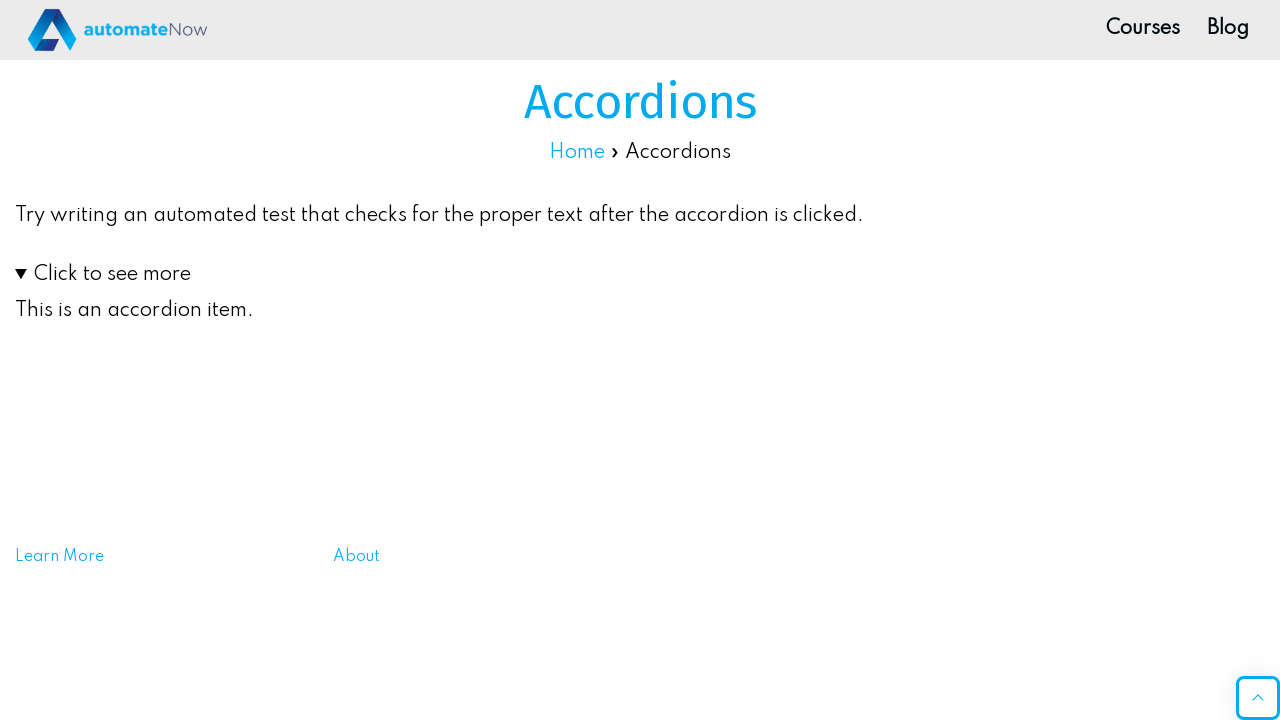